Tests a form submission by filling in first name, last name, job title fields, selecting a radio button, and submitting the form to verify success message appears

Starting URL: https://formy-project.herokuapp.com/form

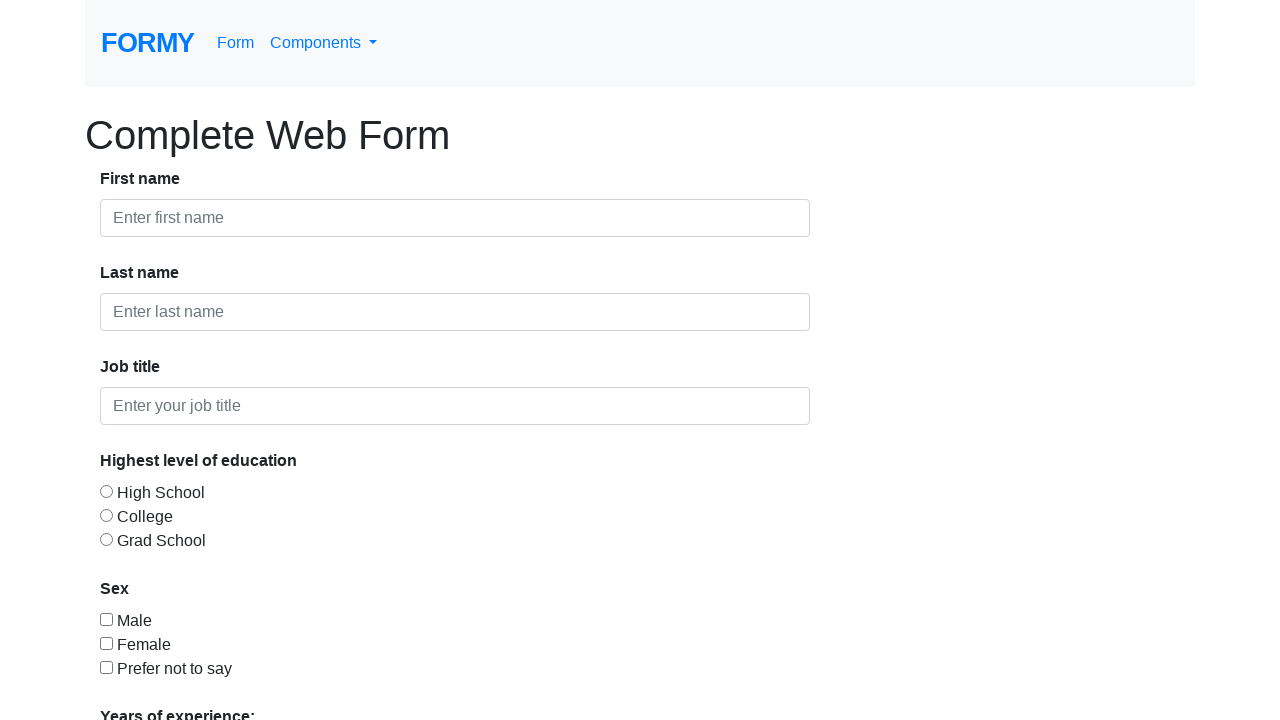

Filled first name field with 'Supreeth' on #first-name
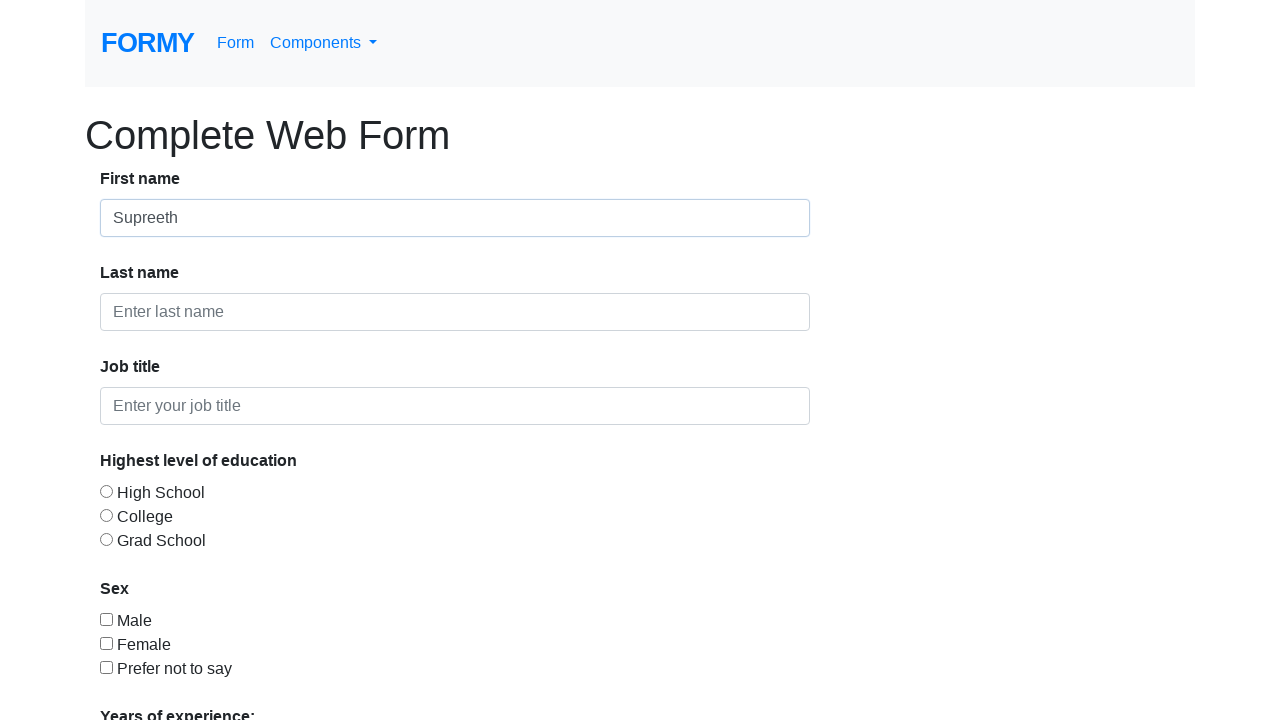

Filled last name field with 'g' on #last-name
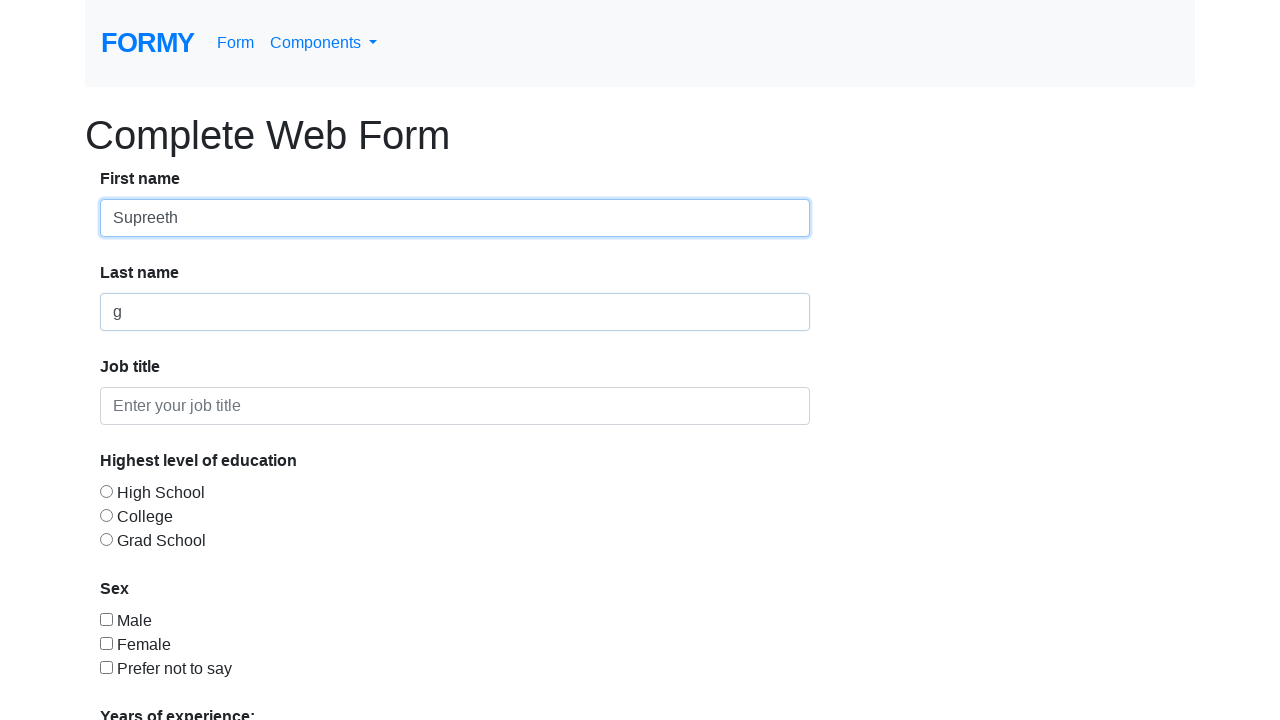

Filled job title field with 'QA' on #job-title
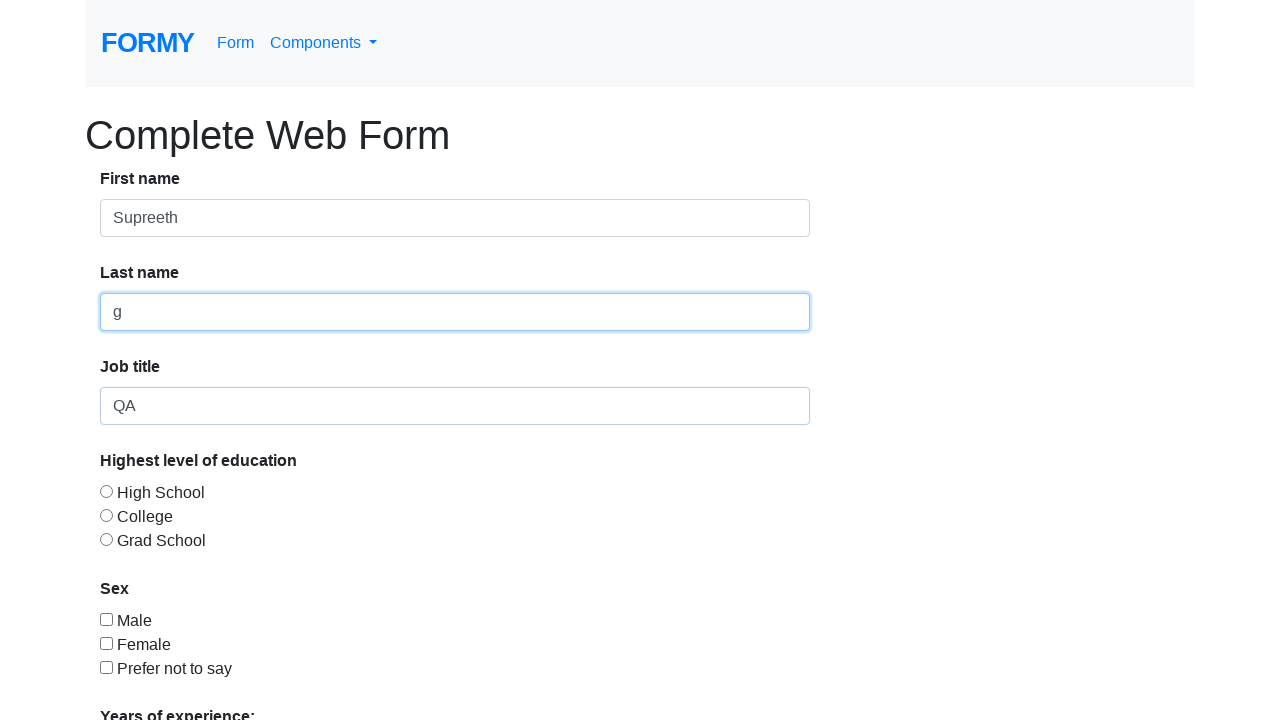

Radio button is visible
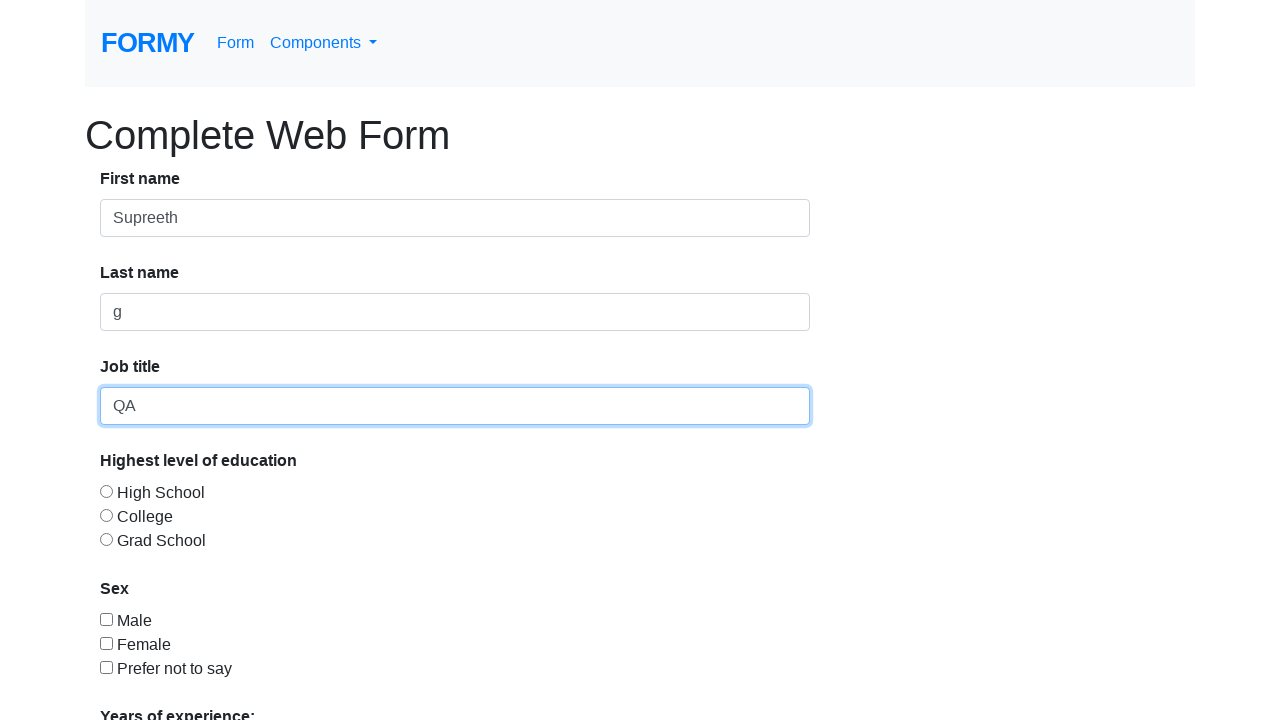

Clicked radio button to select it at (106, 491) on #radio-button-1
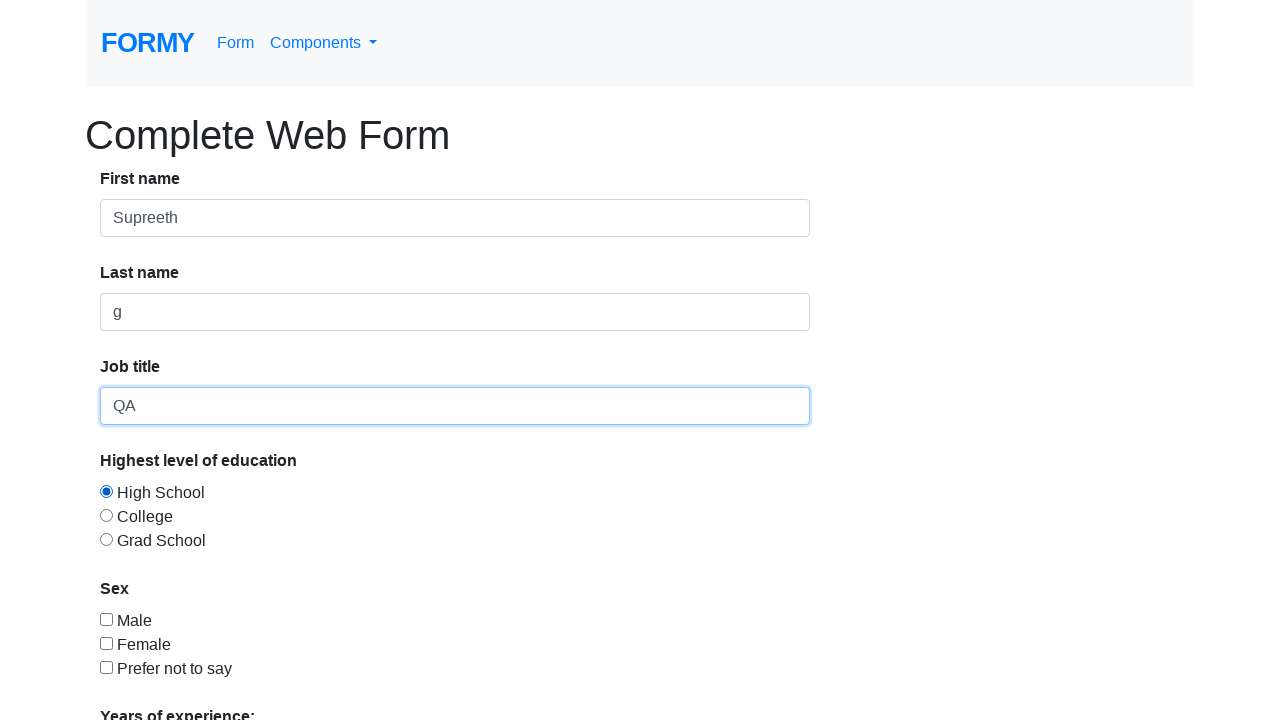

Clicked Submit button at (148, 680) on xpath=//a[text()='Submit']
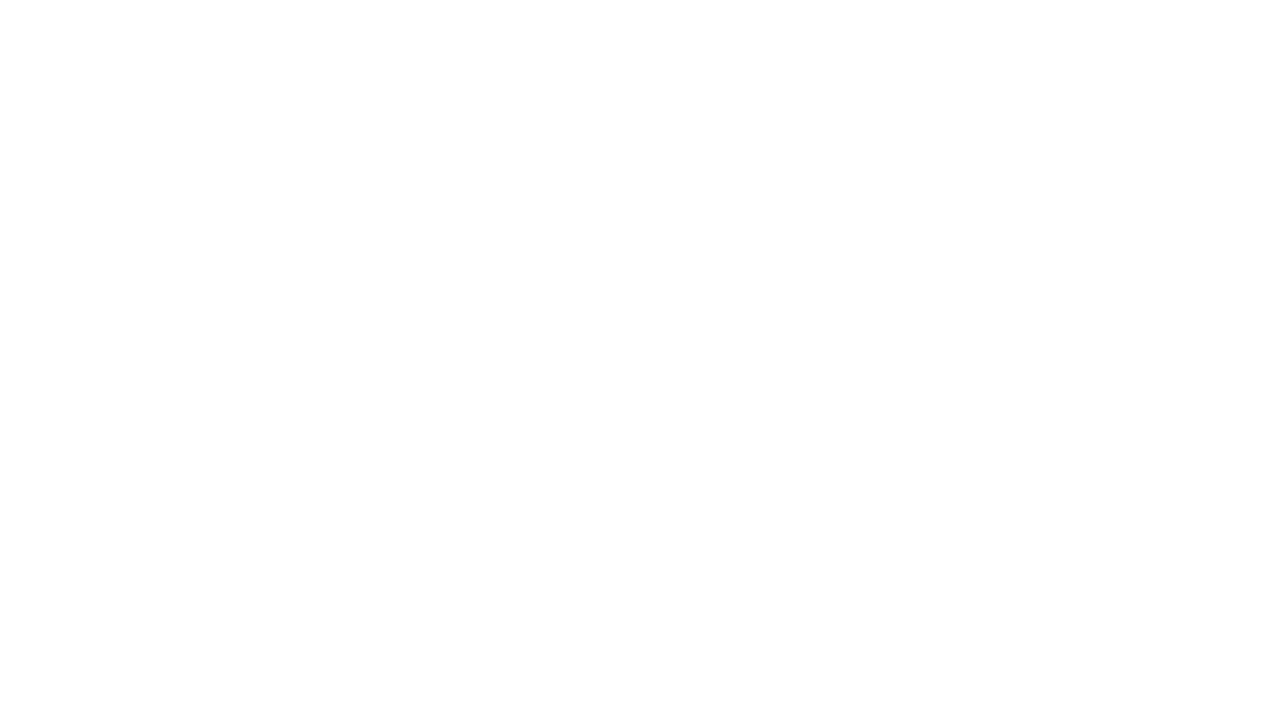

Success message appeared confirming form submission
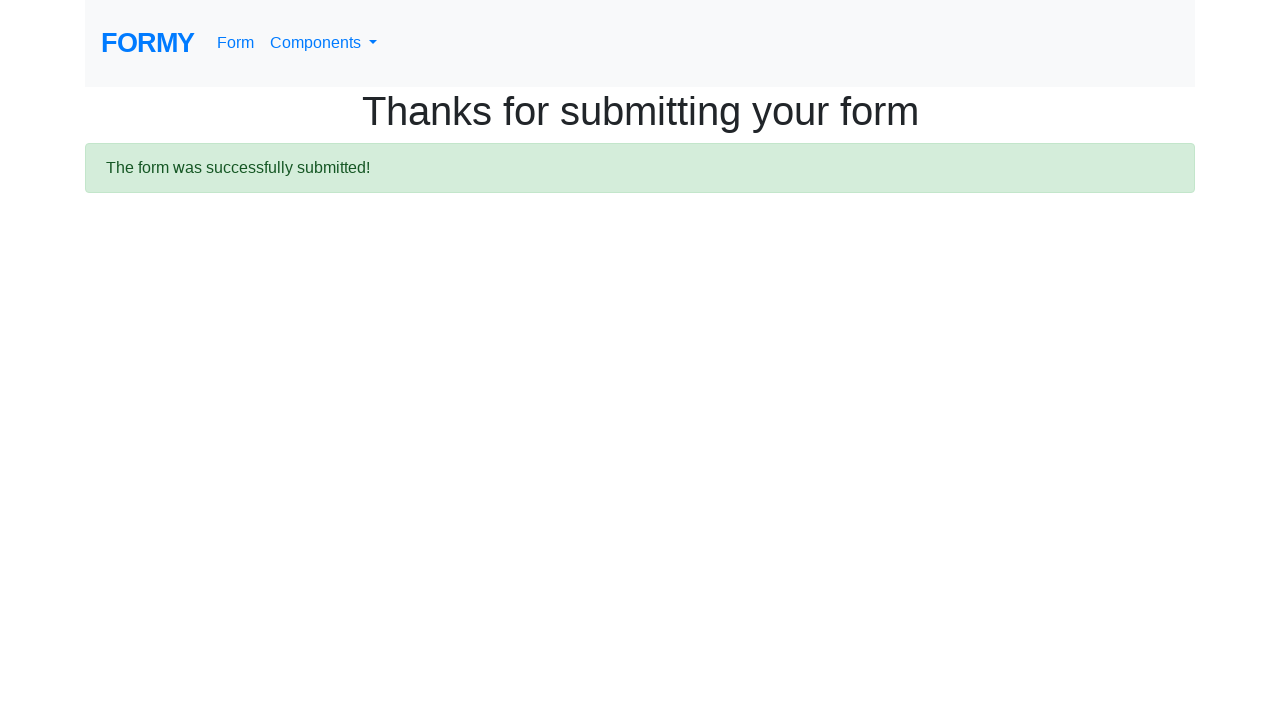

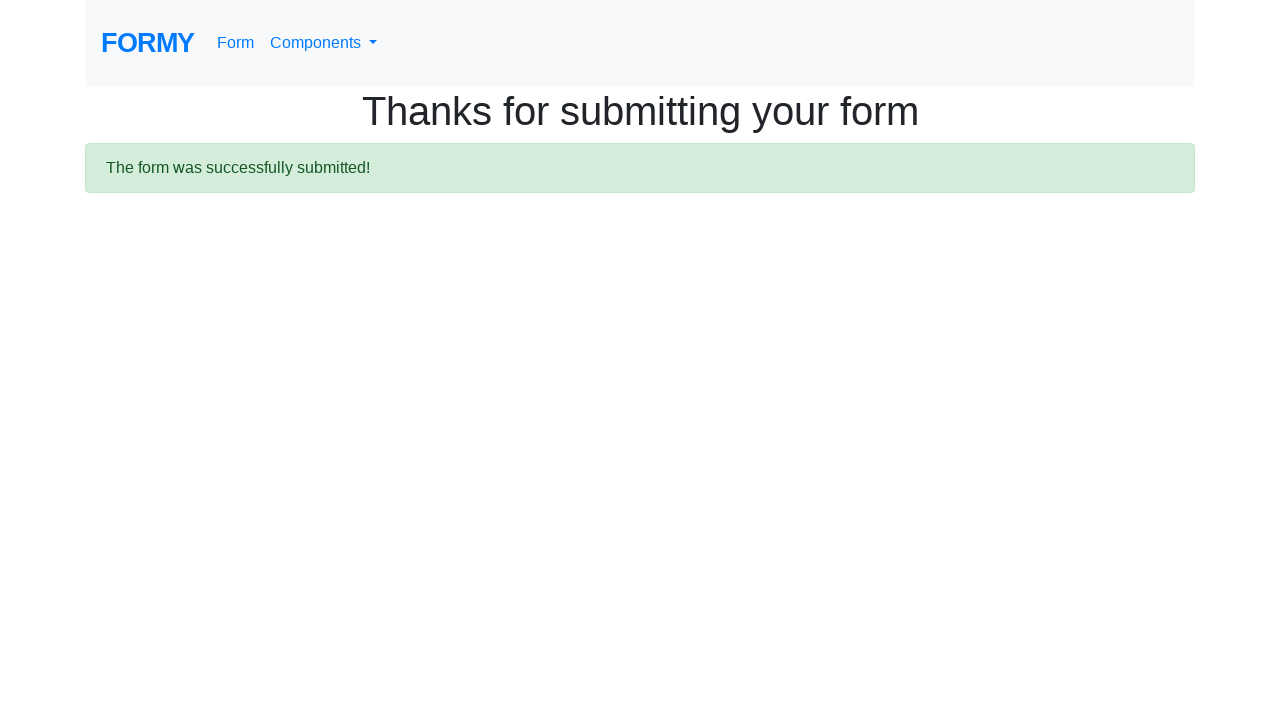